Tests clicking the "Get started" link and verifying navigation to the Installation page

Starting URL: https://playwright.dev/

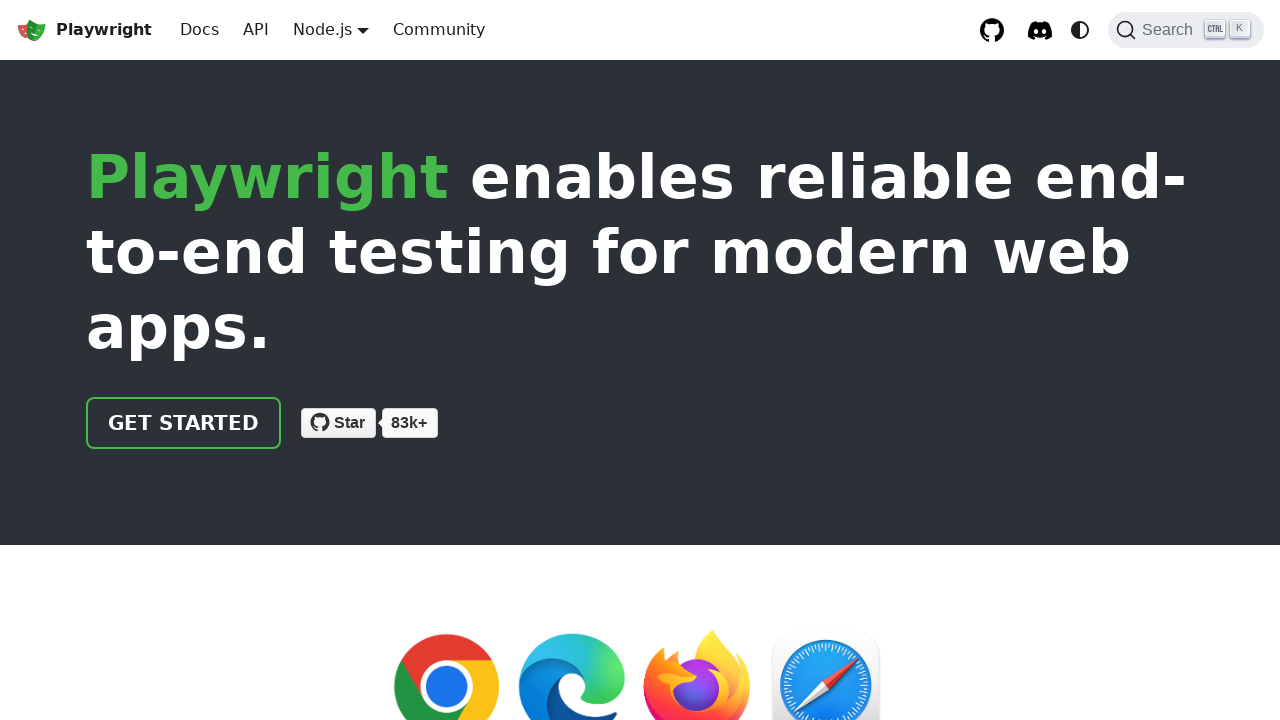

Navigated to https://playwright.dev/
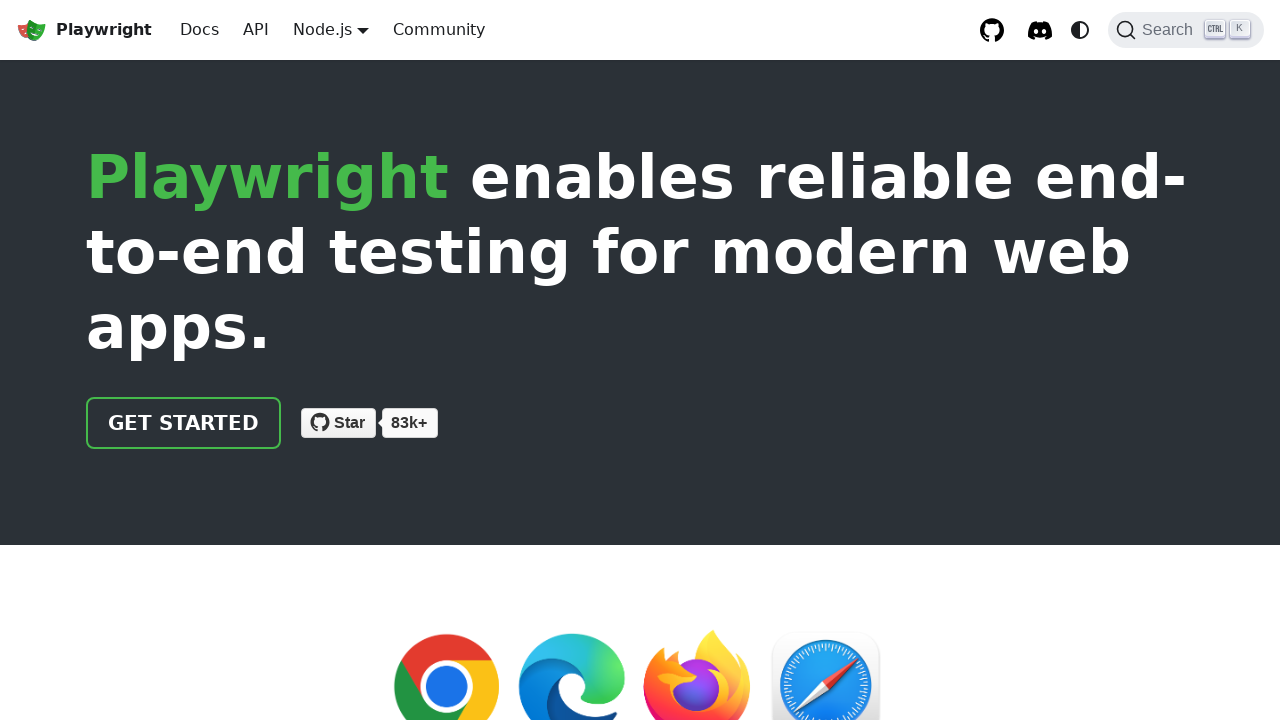

Clicked the 'Get started' link at (184, 423) on internal:role=link[name="Get started"i]
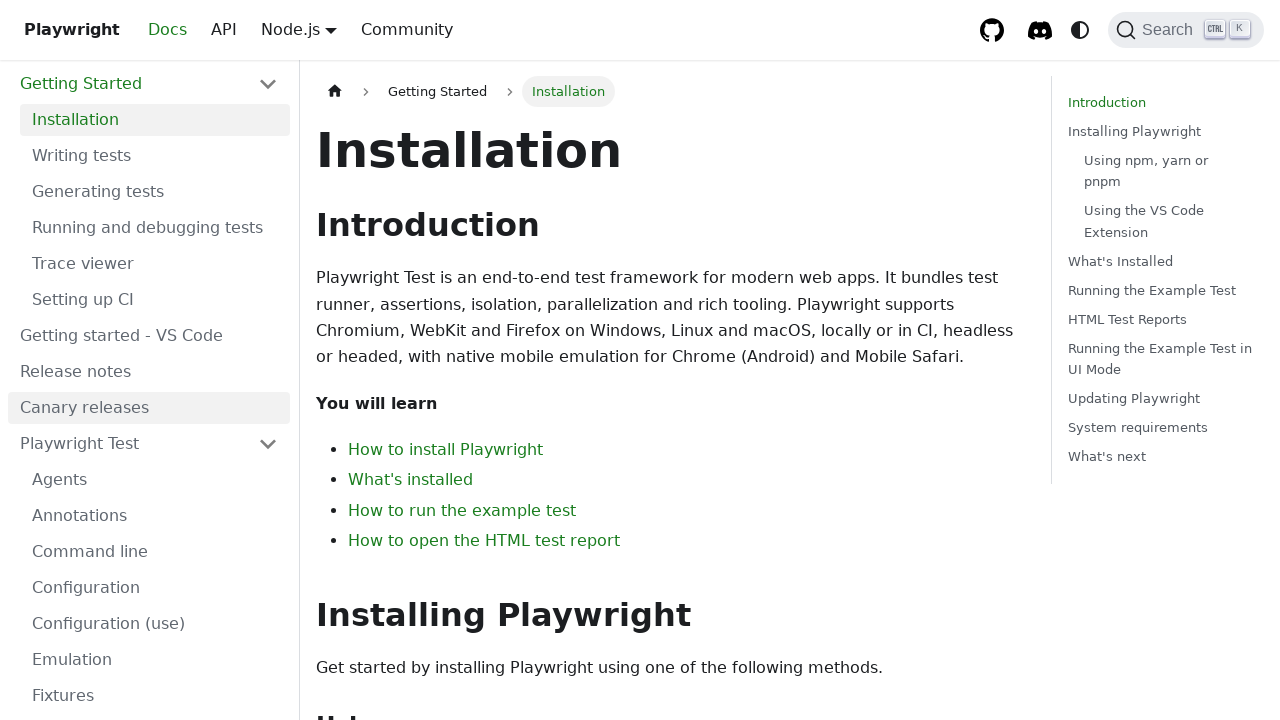

Verified navigation to Installation page - heading is visible
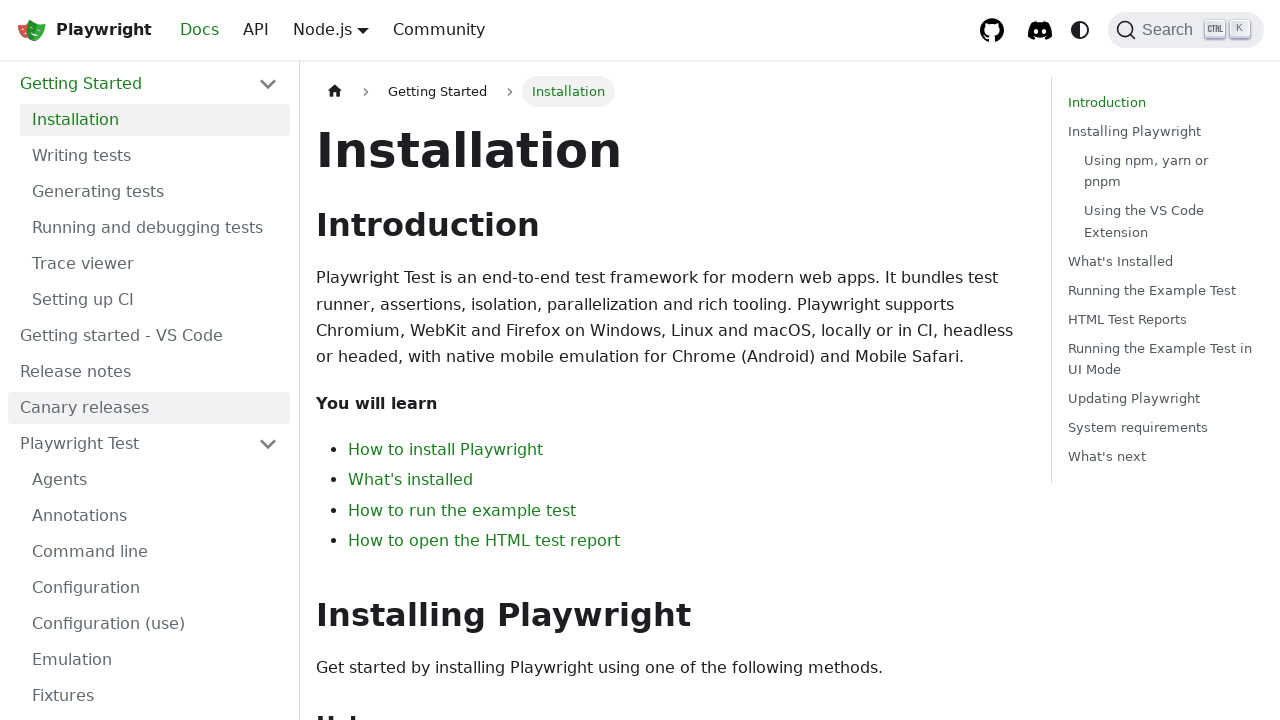

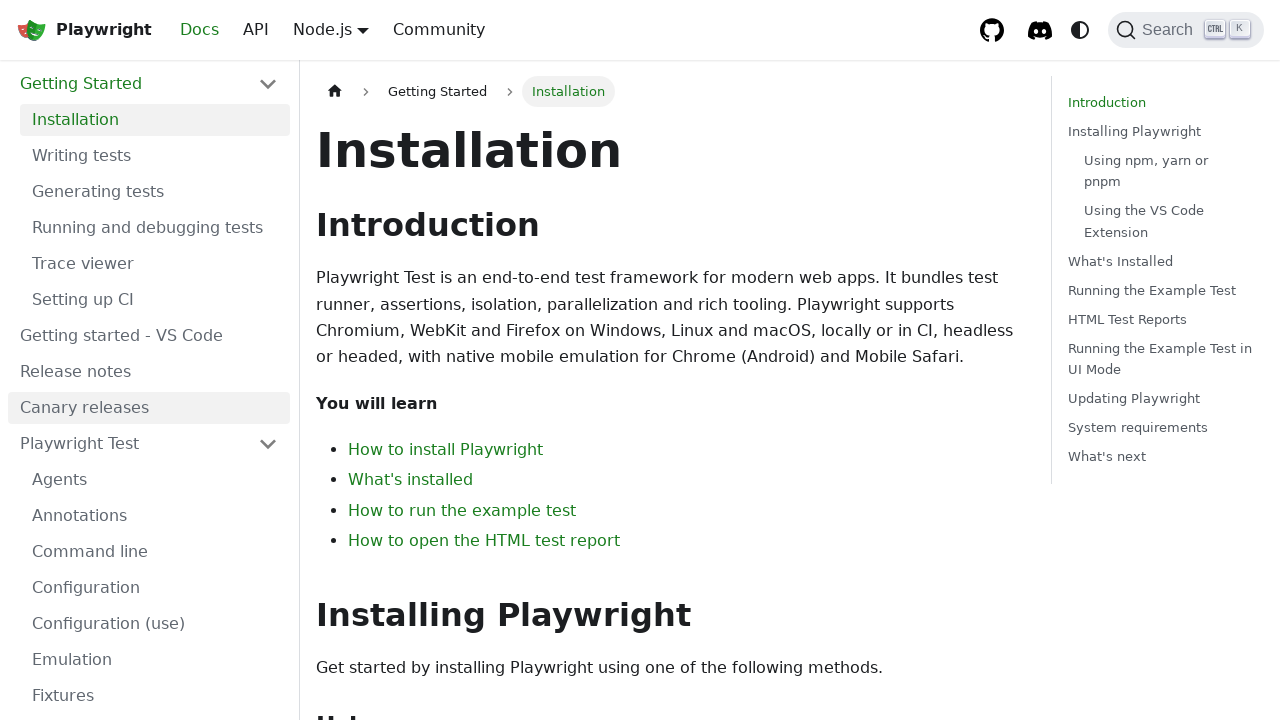